Tests alert confirmation dialog by clicking a button to trigger a confirm alert, accepting it, and verifying the result message

Starting URL: https://training-support.net/webelements/alerts

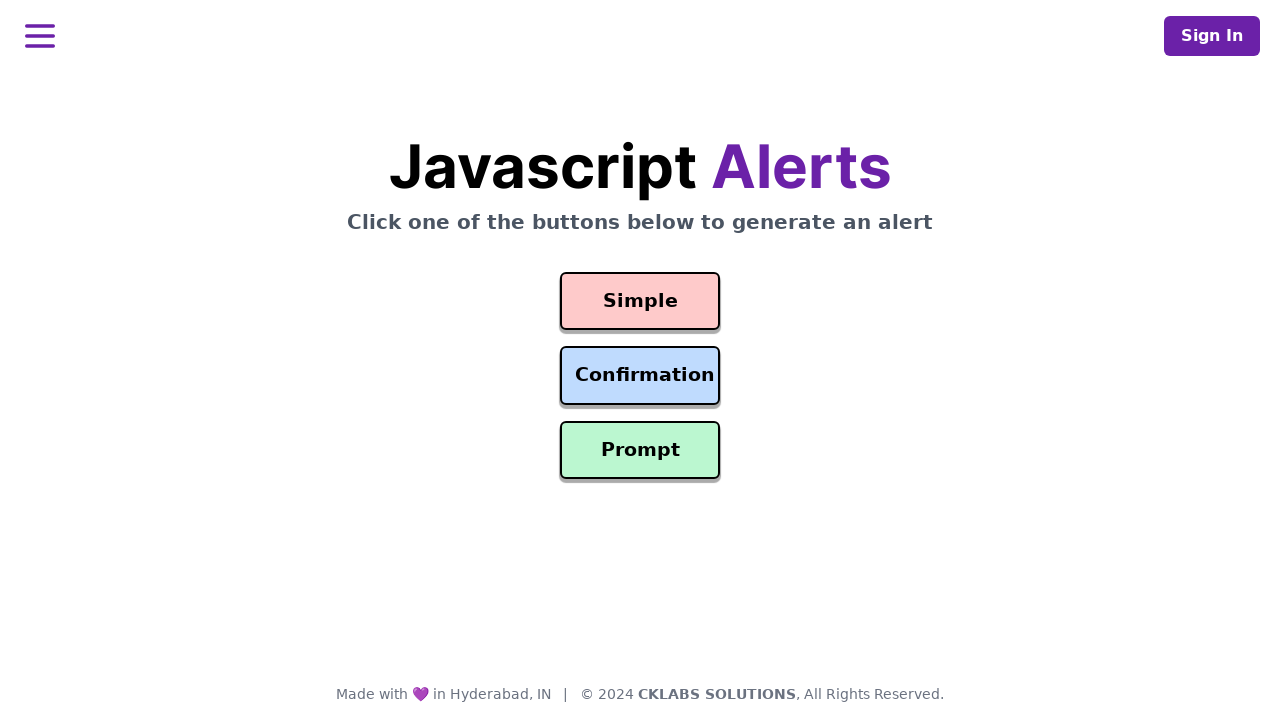

Clicked confirmation button to trigger alert dialog at (640, 376) on #confirmation
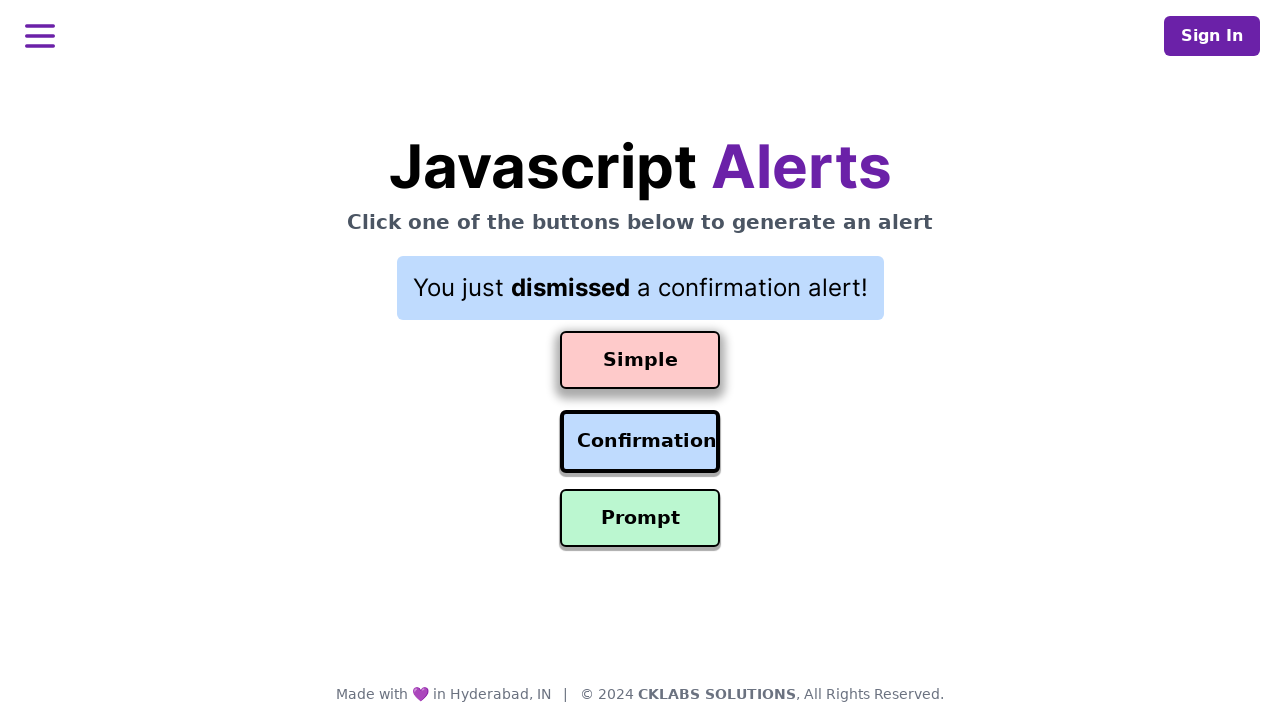

Set up dialog handler to accept confirmation alert
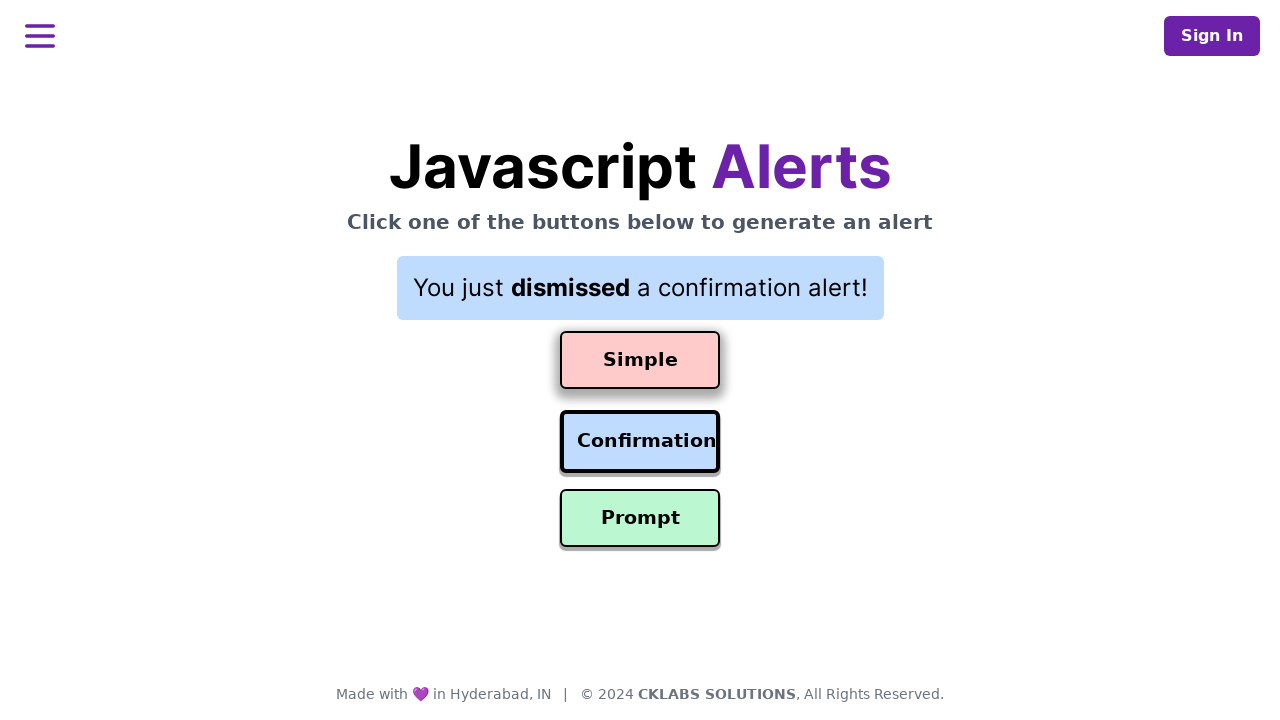

Verified result message appeared after accepting alert
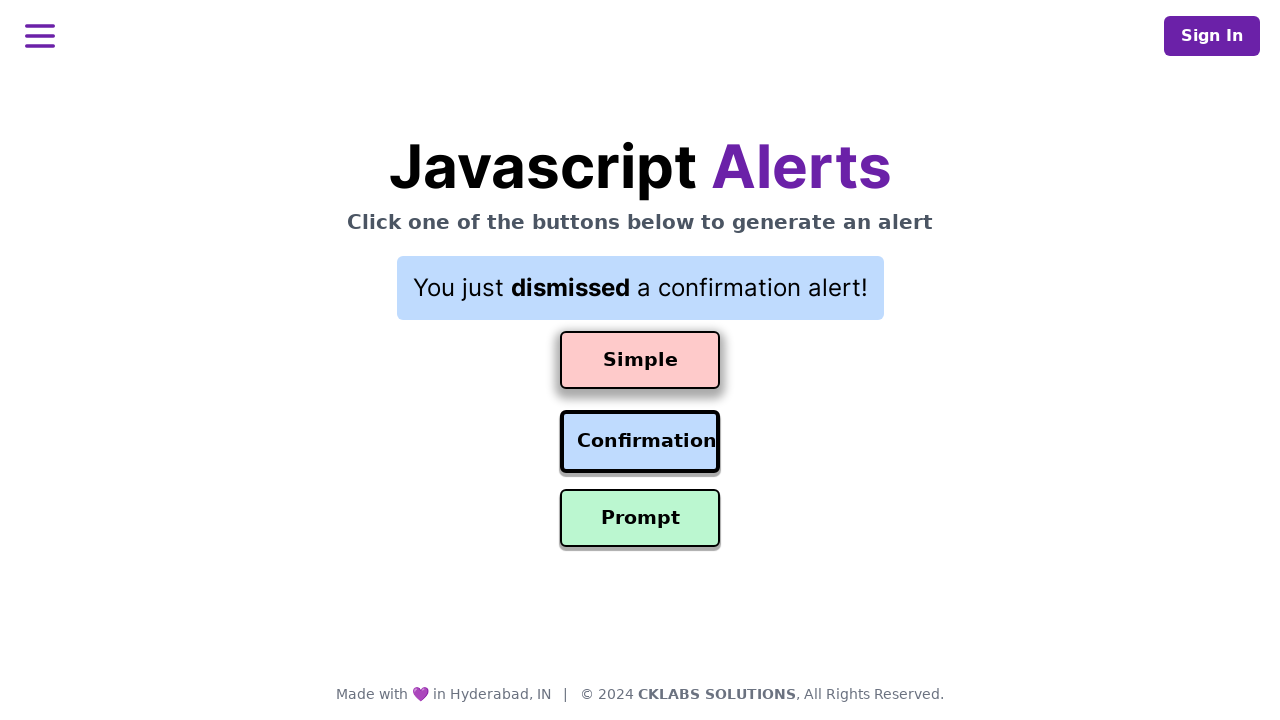

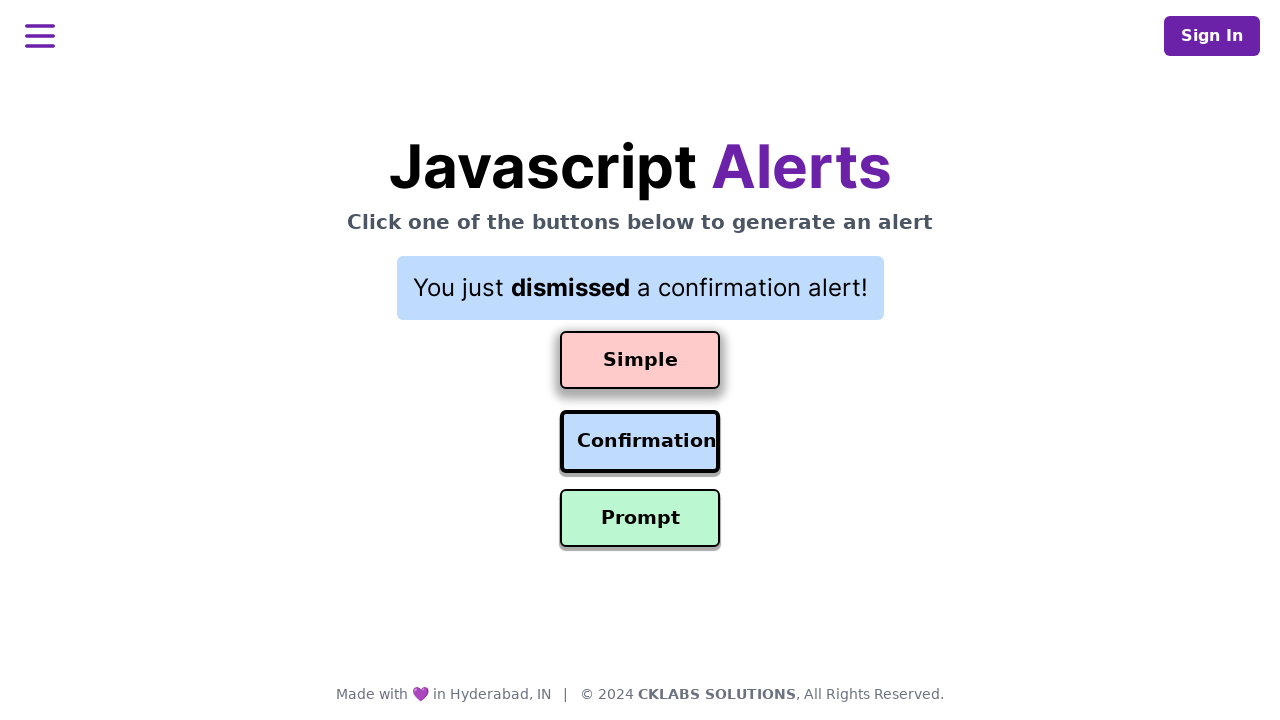